Tests dismissing a JavaScript alert by clicking the second button, canceling the alert dialog, and verifying the result message does not contain "successfuly".

Starting URL: https://testcenter.techproeducation.com/index.php?page=javascript-alerts

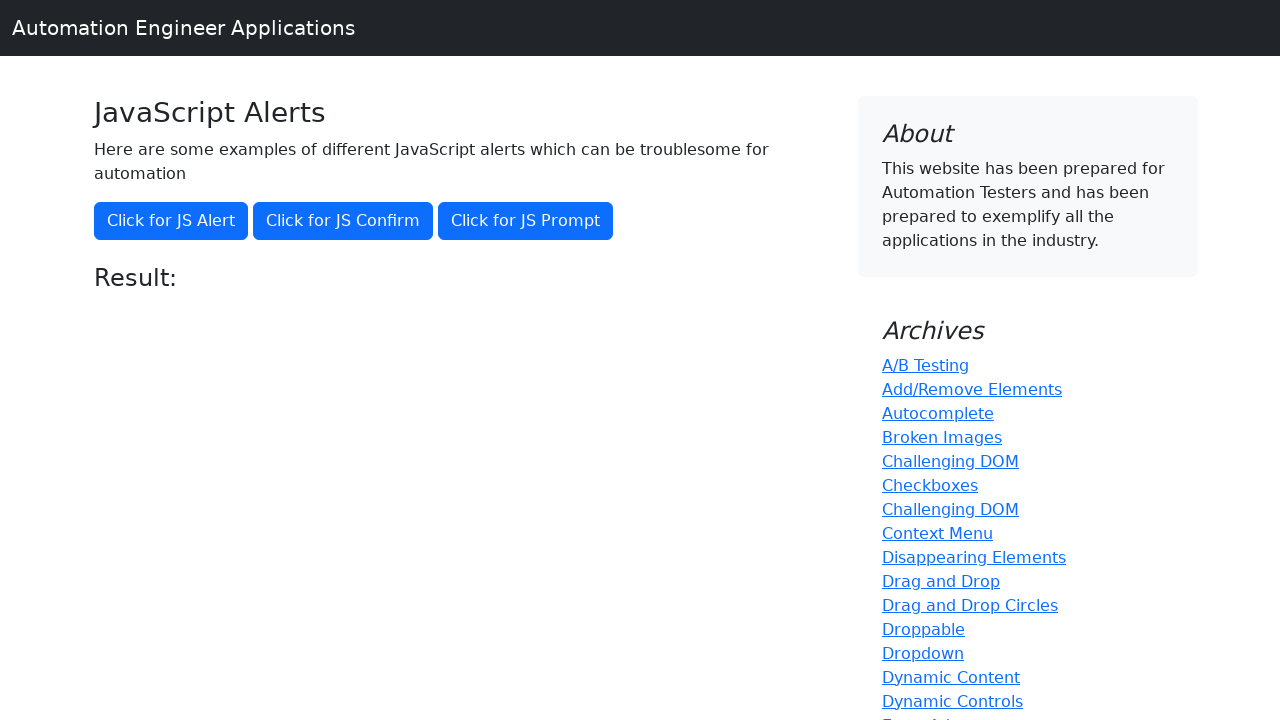

Set up dialog handler to dismiss the alert
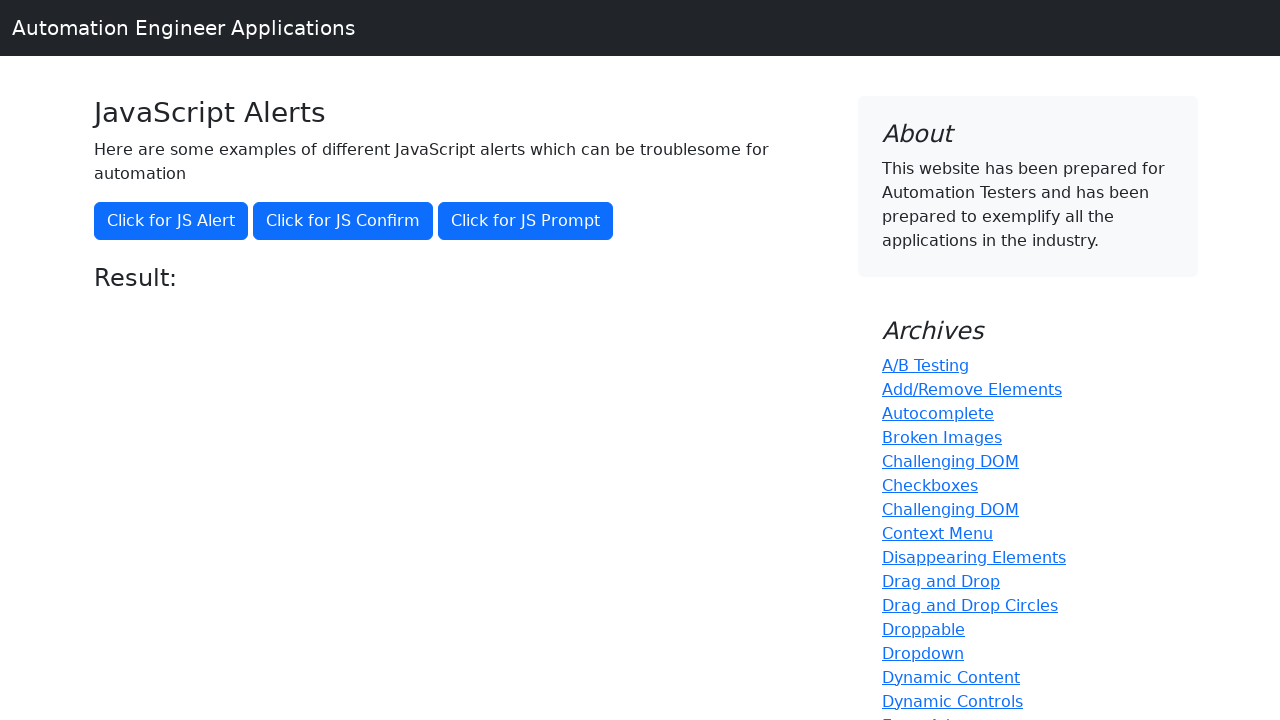

Clicked the second button to trigger the confirm alert at (343, 221) on xpath=(//button)[2]
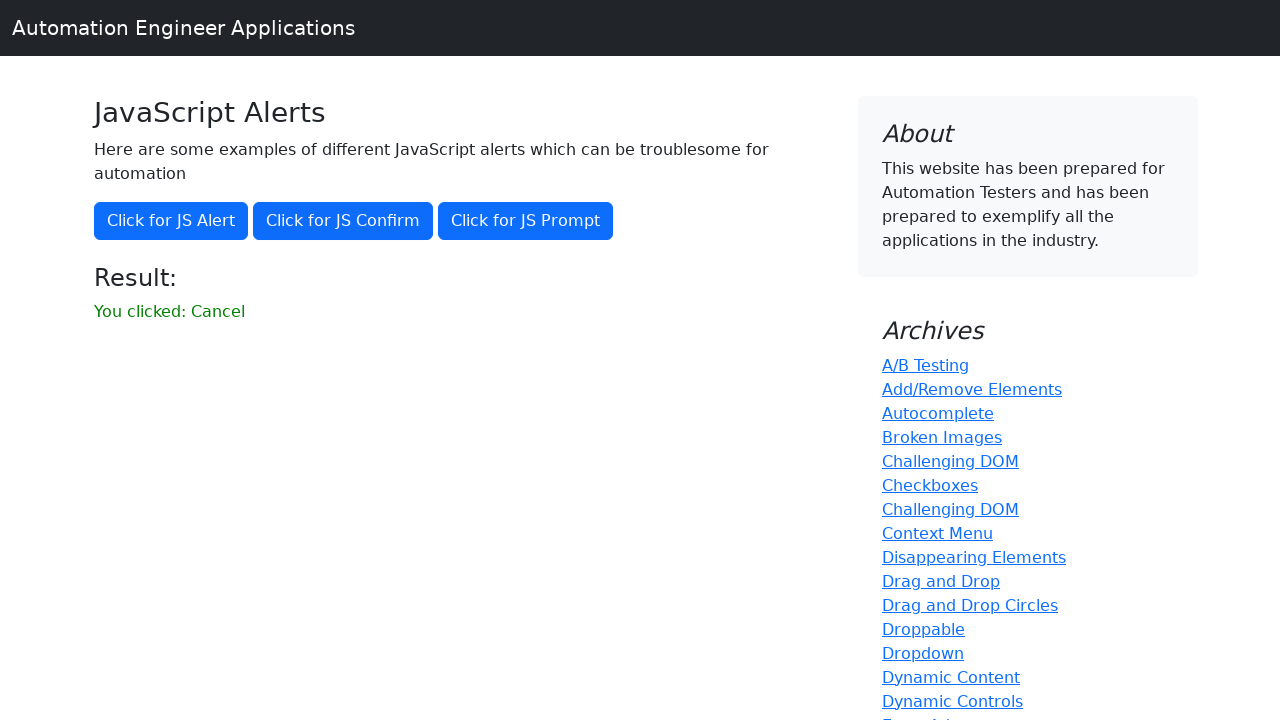

Waited 1 second for the alert to be handled
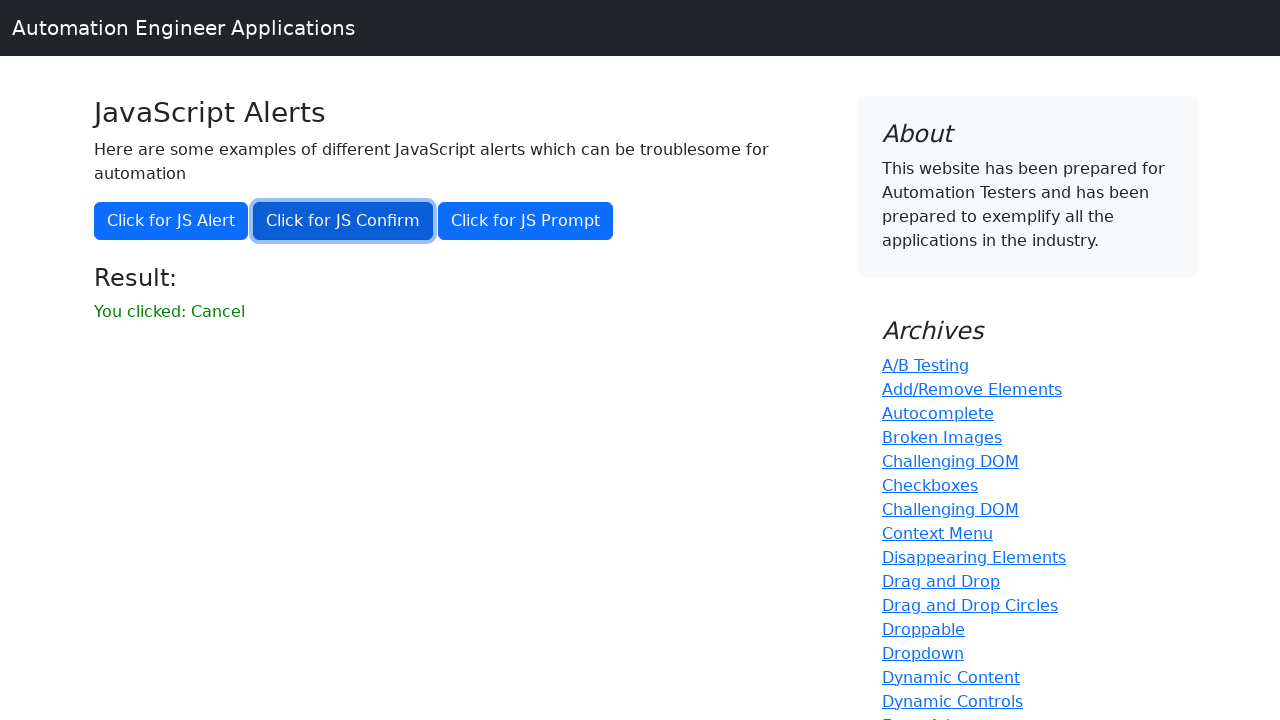

Located the result message element
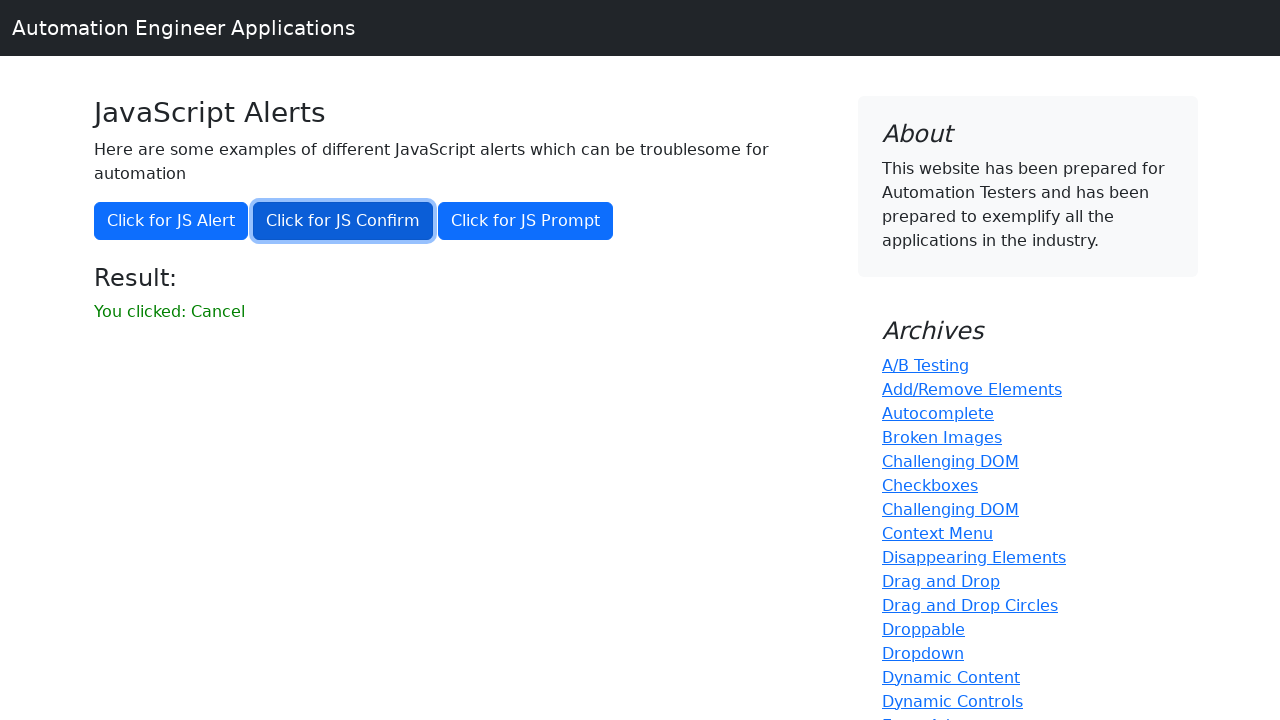

Verified result message does not contain 'successfuly'
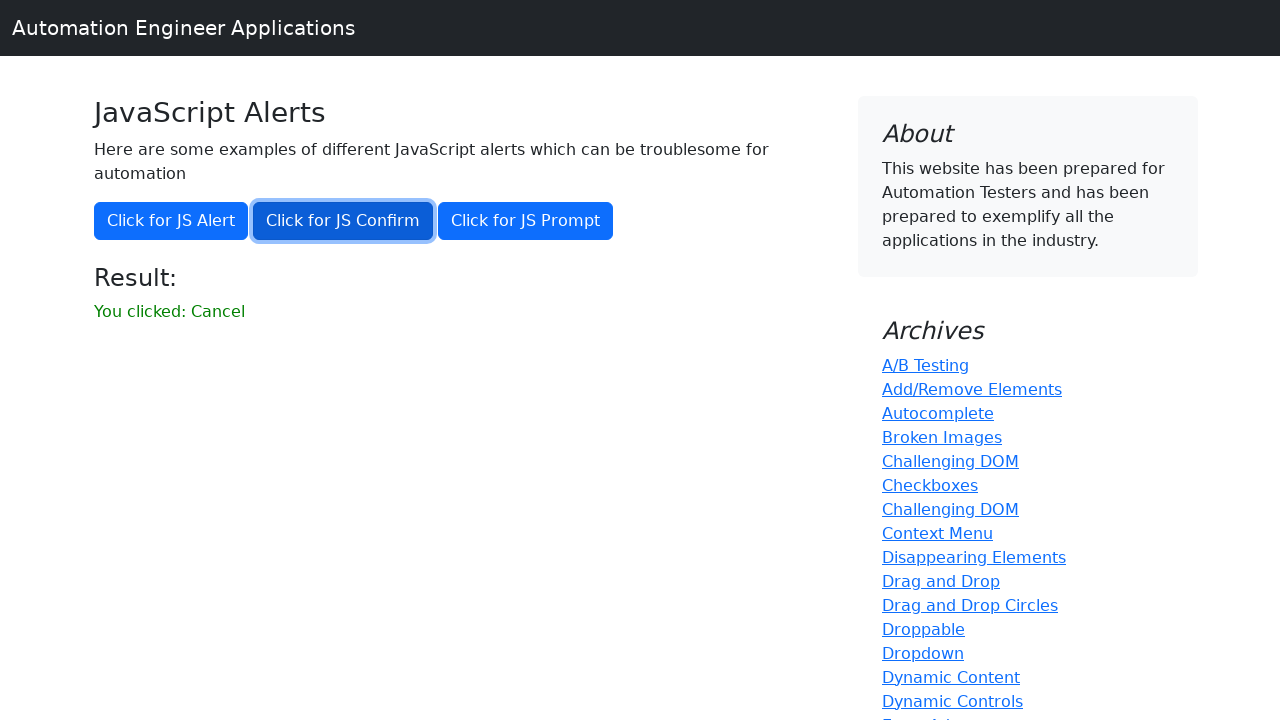

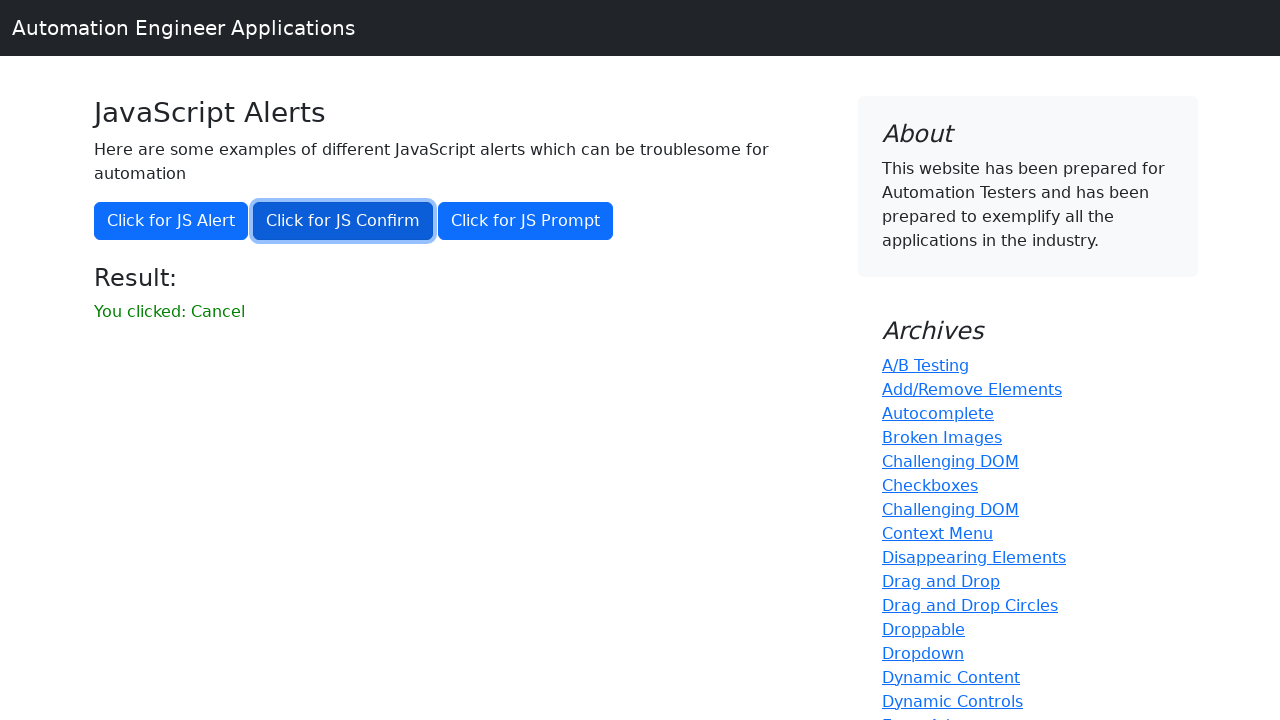